Tests handling of JavaScript prompt dialog by clicking the prompt button, entering text, accepting it, and verifying the entered text is displayed

Starting URL: https://practice.cydeo.com/javascript_alerts

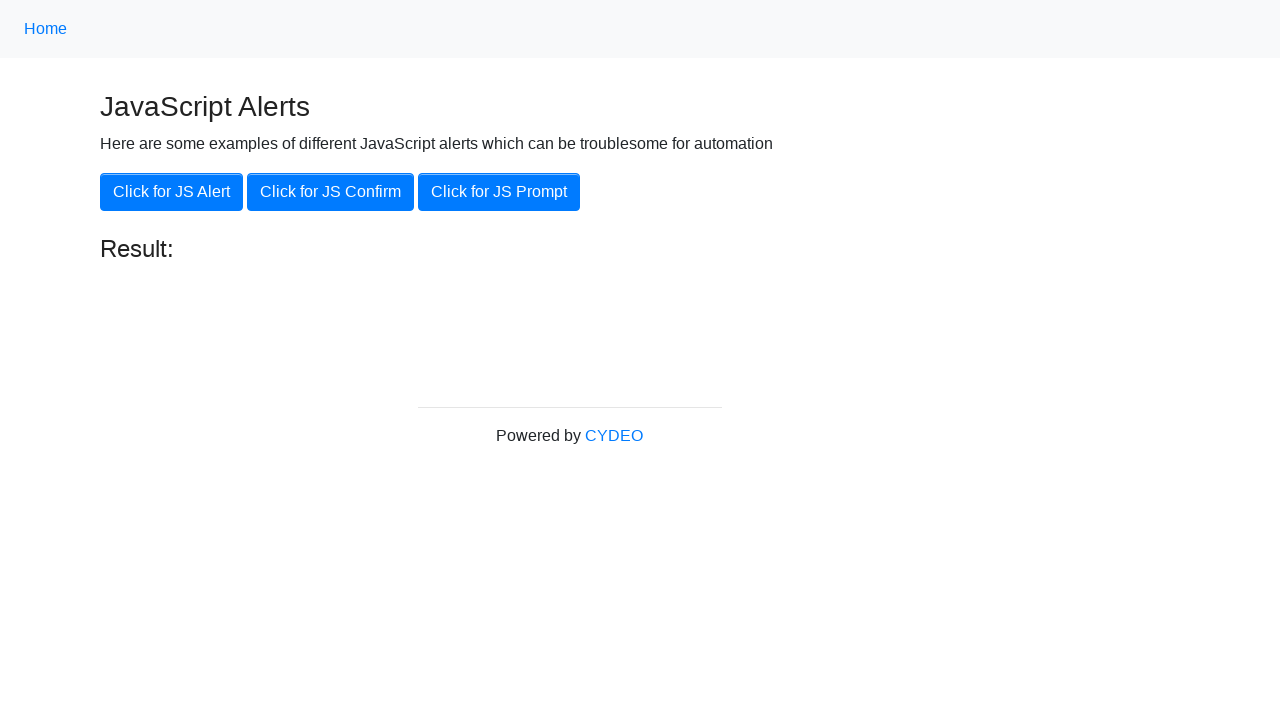

Set up dialog handler to accept prompt with 'Hello!' text
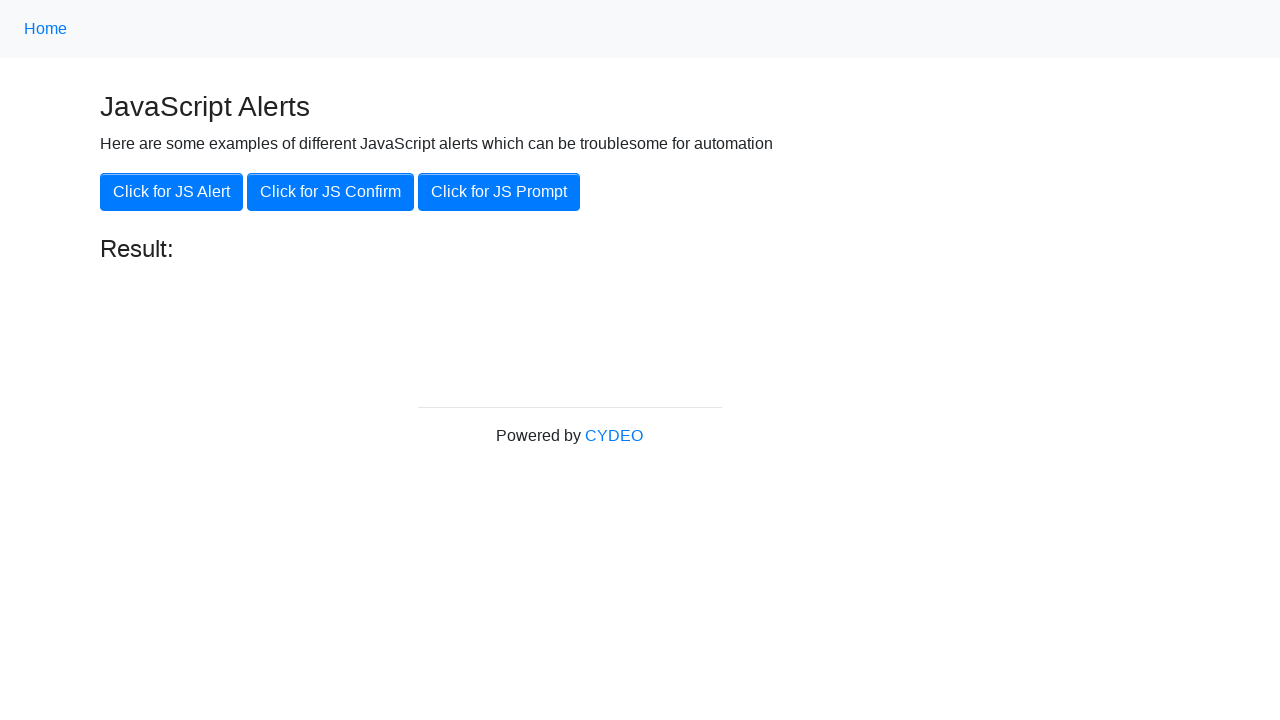

Clicked the prompt button at (499, 192) on xpath=//button[@onclick='jsPrompt()']
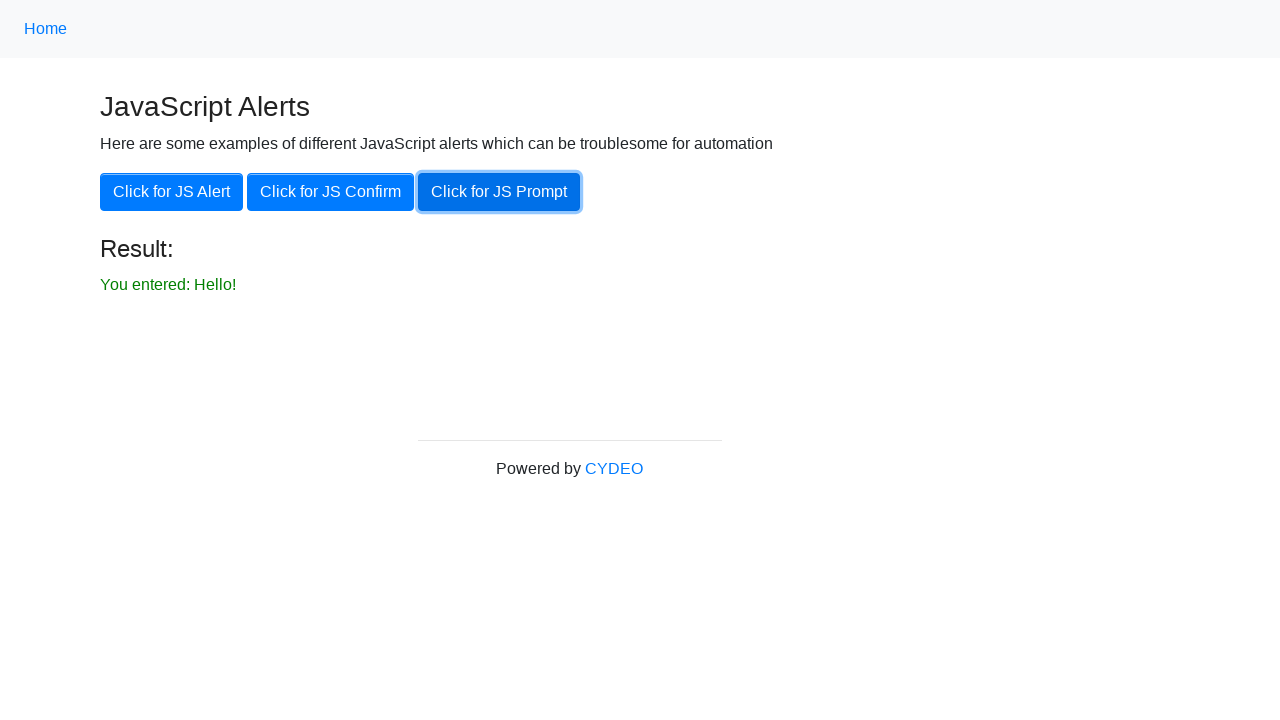

Verified that entered text 'You entered: Hello!' is displayed
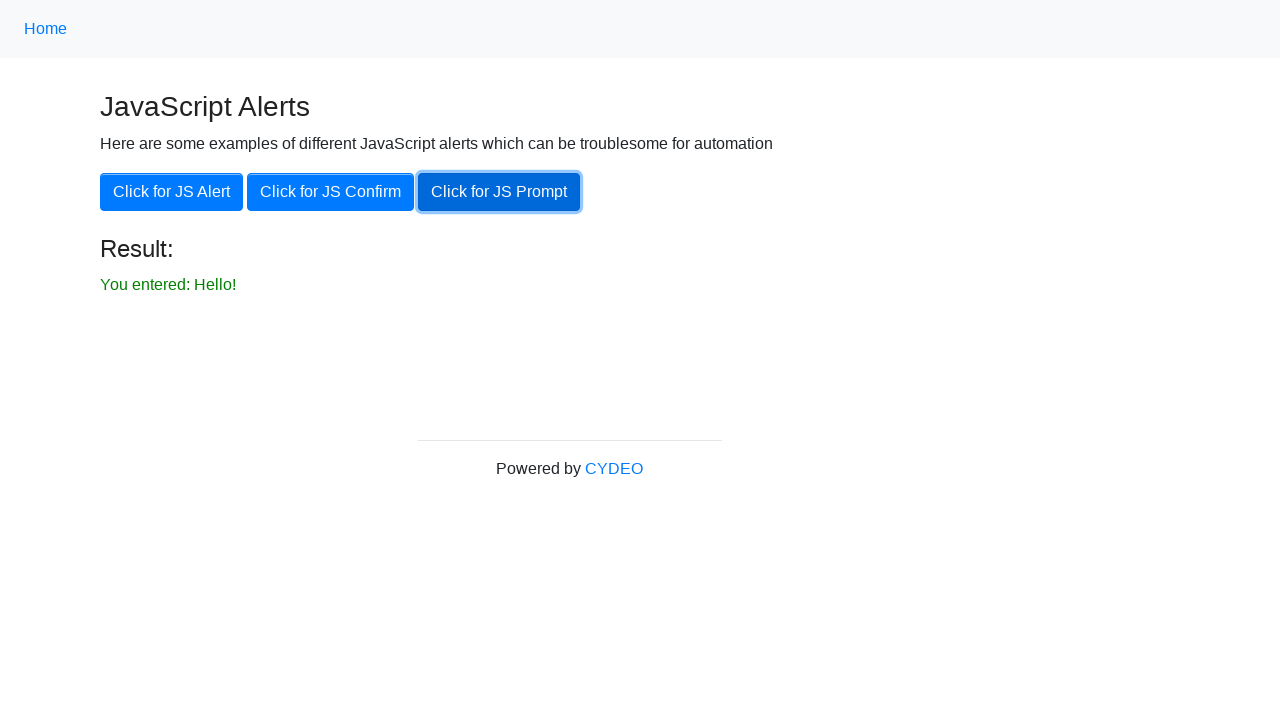

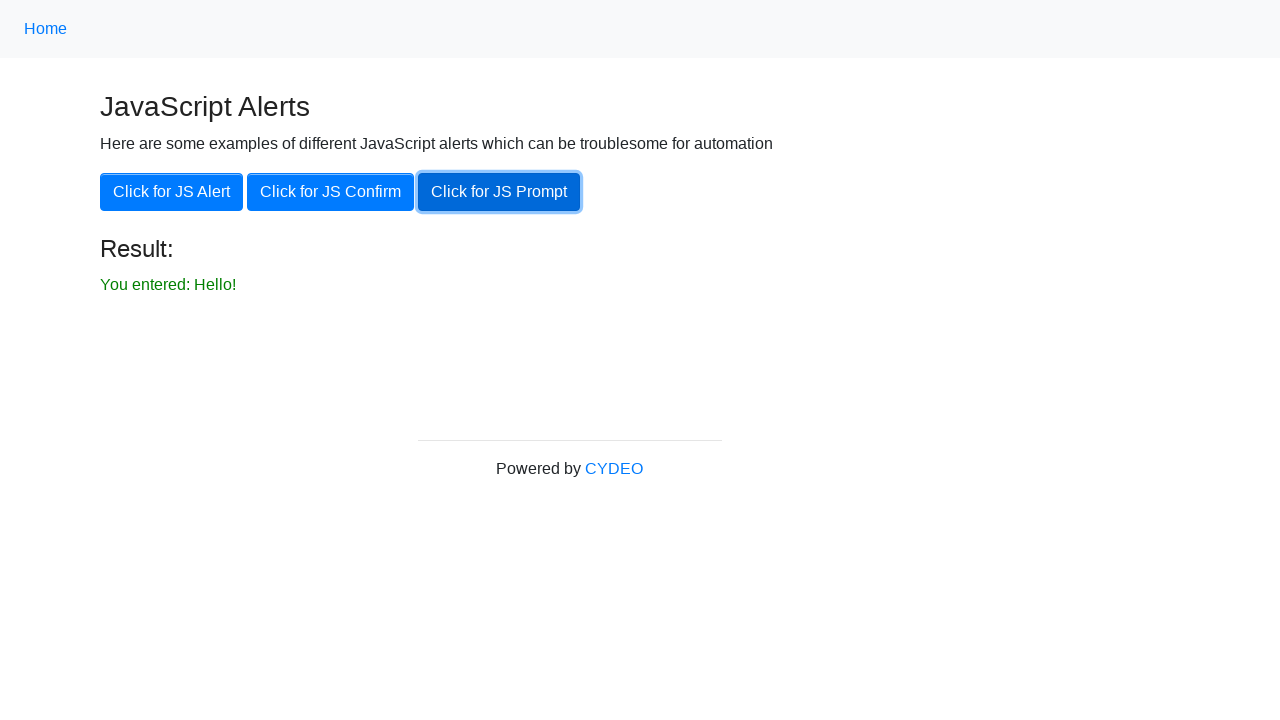